Navigates through all visible links on Walmart's website recursively, clicking each link and navigating back

Starting URL: https://www.walmart.com/

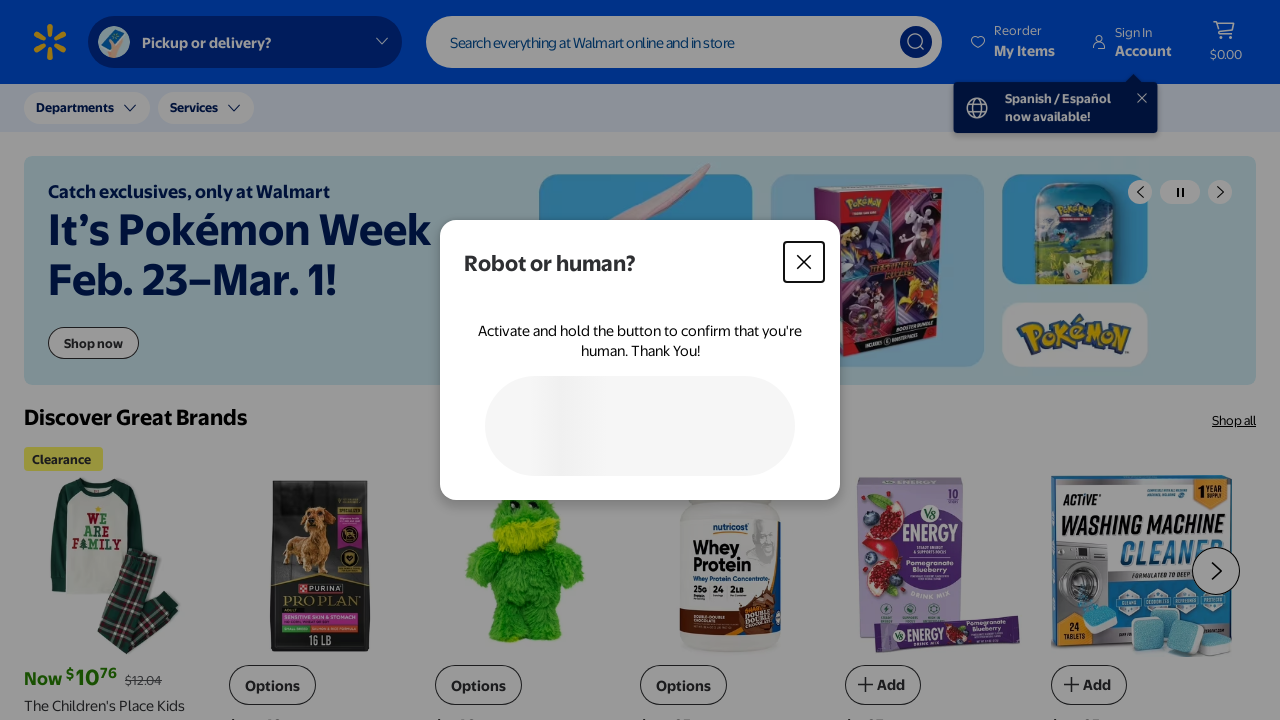

Retrieved all visible links on Walmart homepage
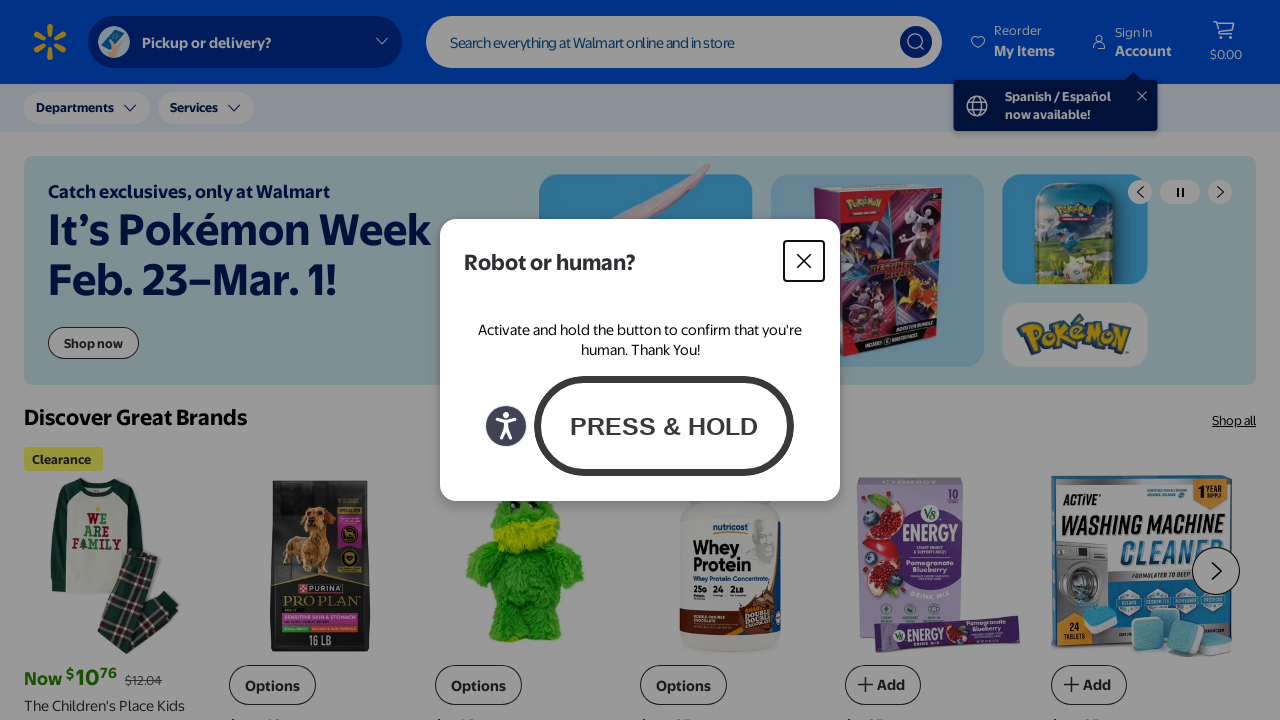

Retrieved visible links at recursion depth 0
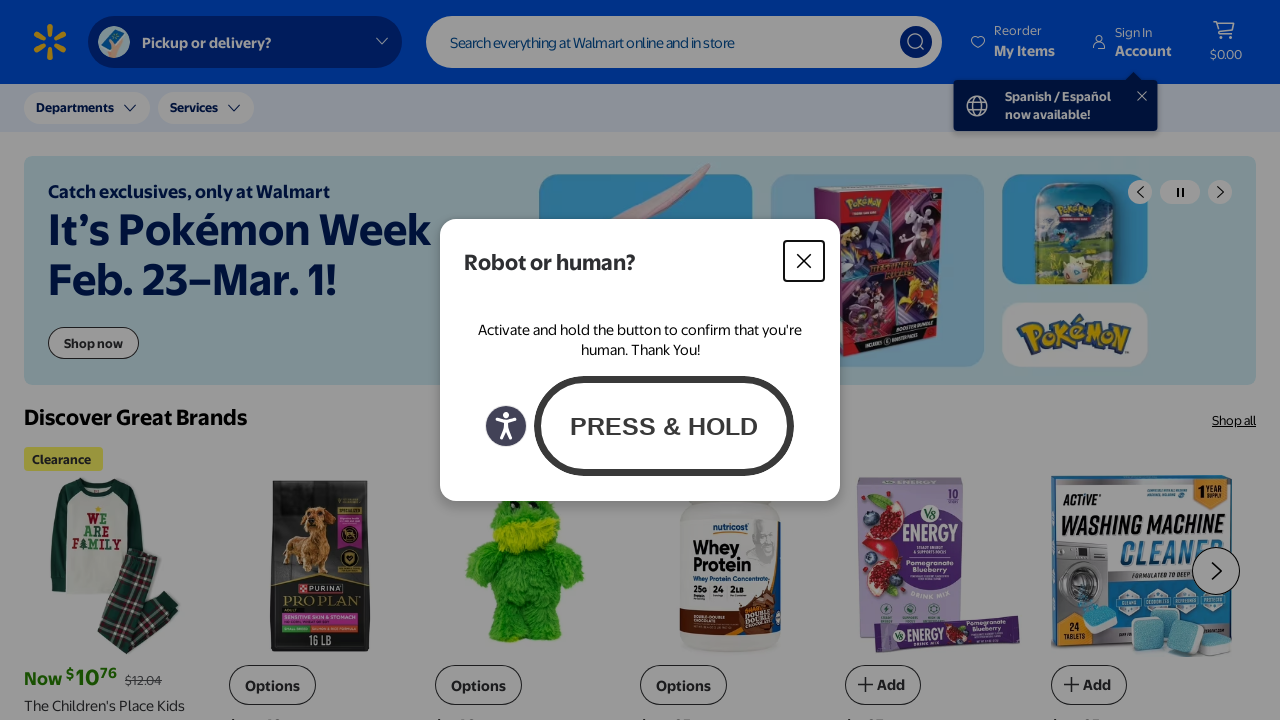

Retrieved text content from link 1: 'Skip to Main Content'
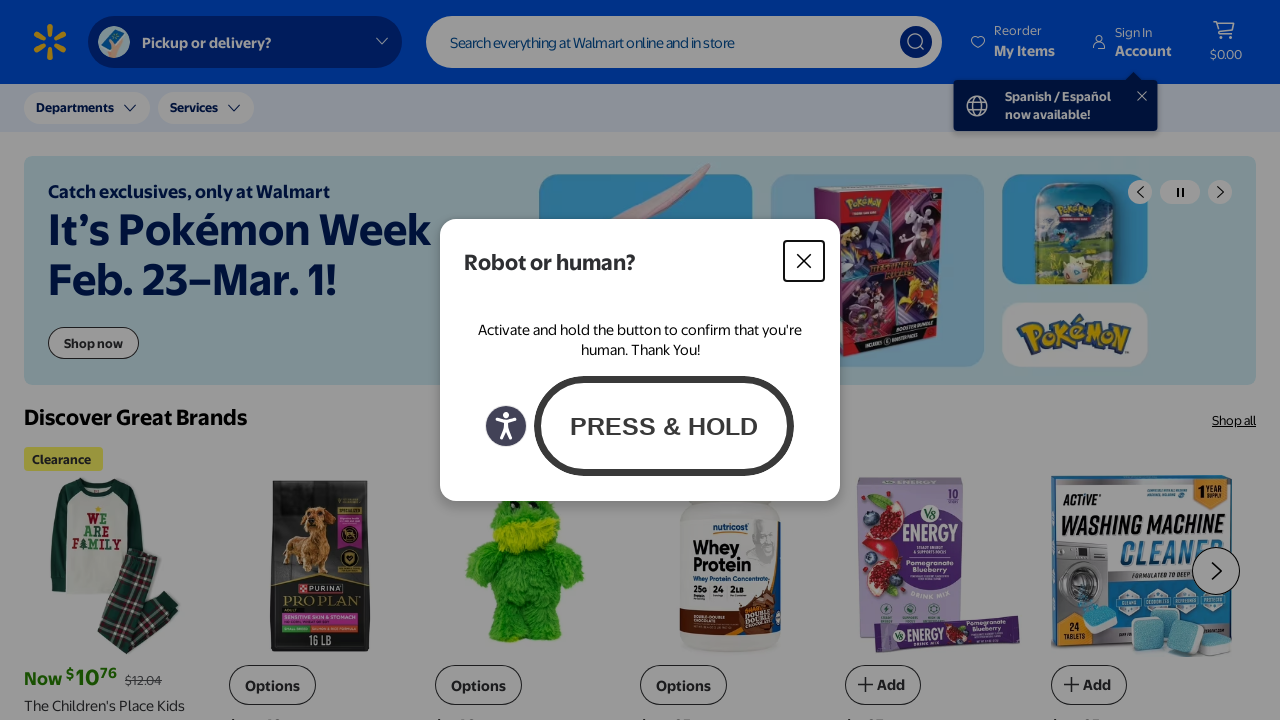

Added link 'Skip to Main Content' to visited set
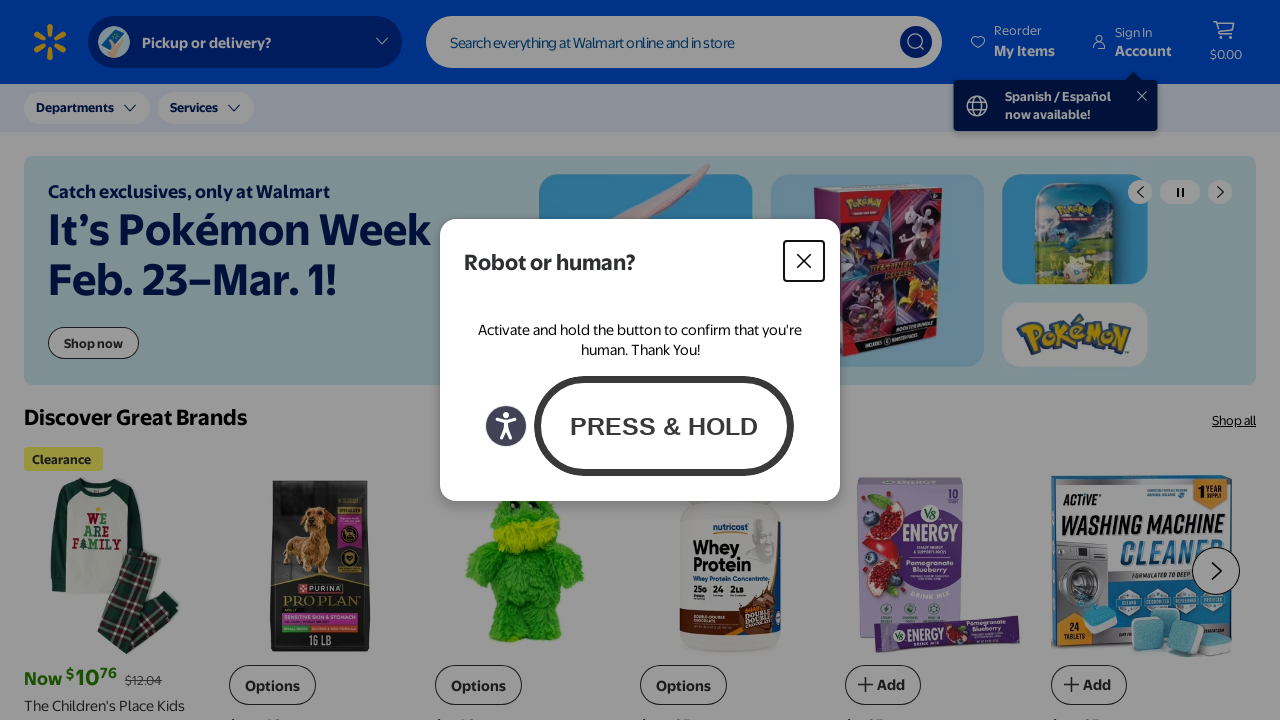

Exception occurred processing link 1: Locator.click: Timeout 5000ms exceeded.
Call log:
  - waiting for locator("a:visible").first
  -     - locator resolved to <a href="#maincontent" data-dca-id="L:E76549B6E8" link-identifier="Generic Name" data-dca-event="__DCA_EVENT_TBD__" class="slider skip-main bg-white-90" data-dca-intent="__DCA_INTENT_TBD__">Skip to Main Content</a>
  -   - attempting click action
  -     2 × waiting for element to be visible, enabled and stable
  -       - element is visible, enabled and stable
  -       - scrolling into view if needed
  -       - done scrolling
  -       - element is outside of the viewport
  -     - retrying click action
  -     - waiting 20ms
  -     2 × waiting for element to be visible, enabled and stable
  -       - element is visible, enabled and stable
  -       - scrolling into view if needed
  -       - done scrolling
  -       - element is outside of the viewport
  -     - retrying click action
  -       - waiting 100ms
  -     9 × waiting for element to be visible, enabled and stable
  -       - element is visible, enabled and stable
  -       - scrolling into view if needed
  -       - done scrolling
  -       - element is outside of the viewport
  -     - retrying click action
  -       - waiting 500ms
 on a:visible >> nth=0
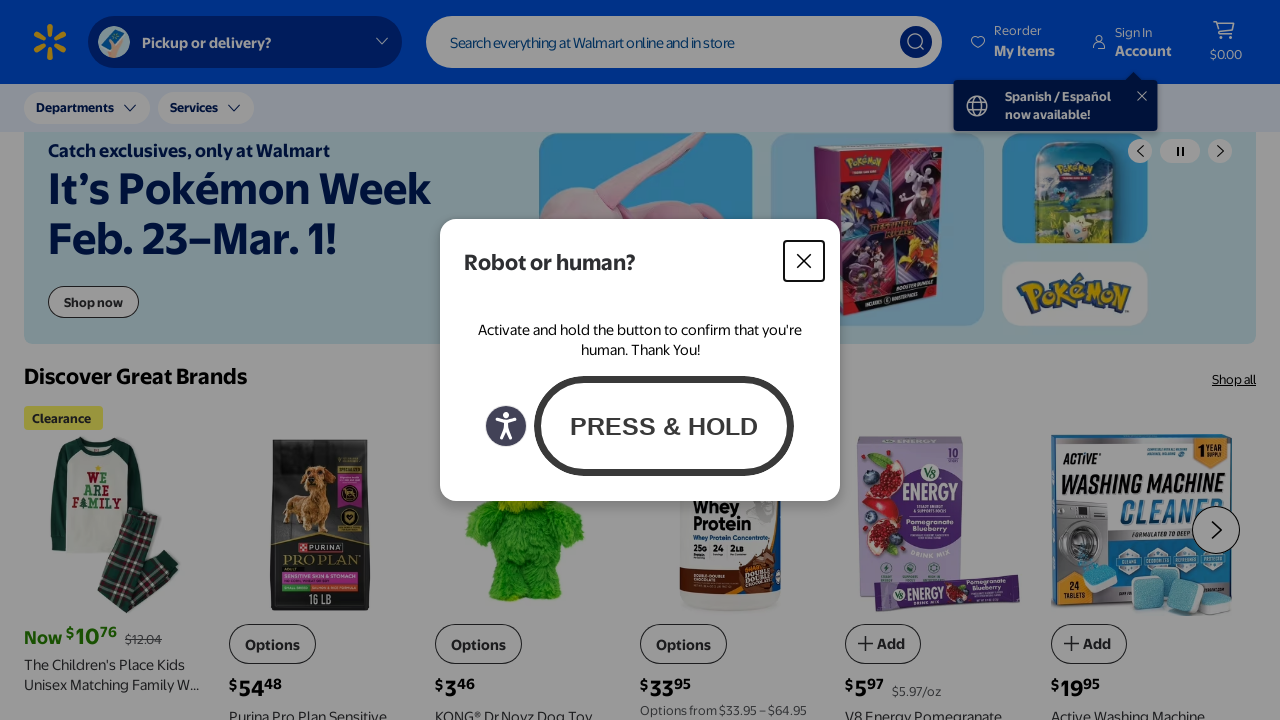

Retrieved text content from link 2: ''
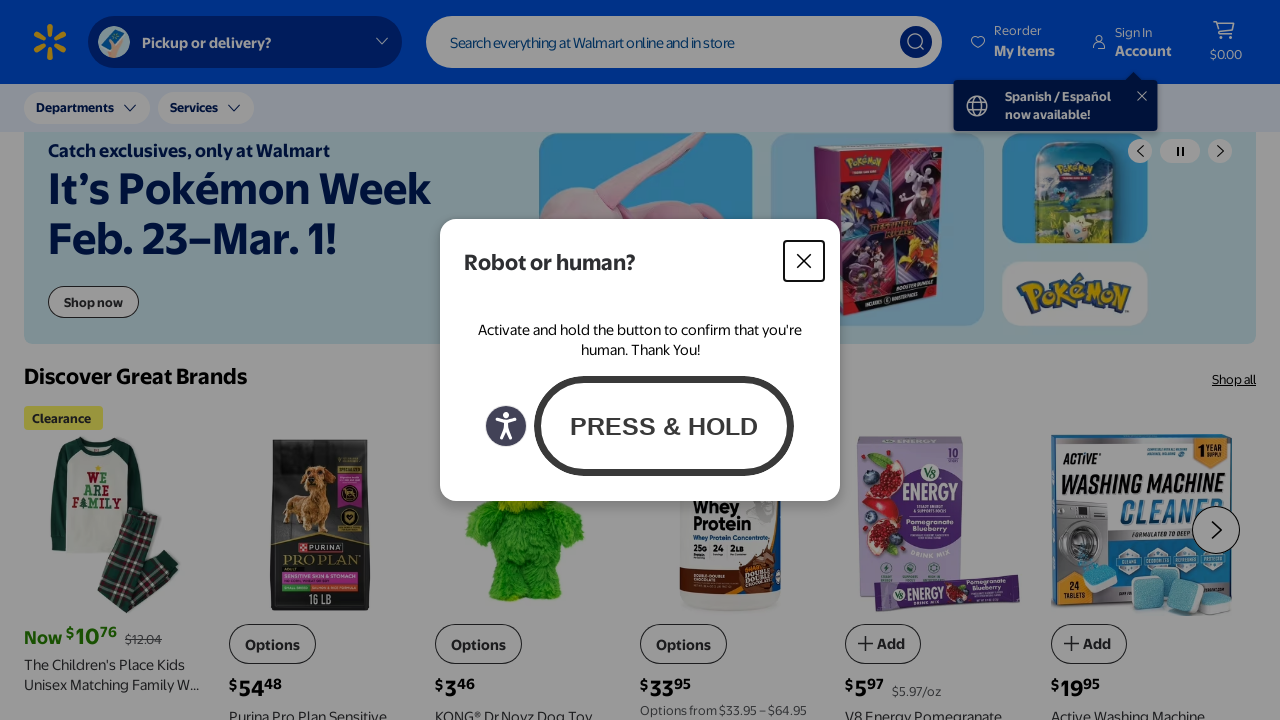

Skipped link (already visited or empty text)
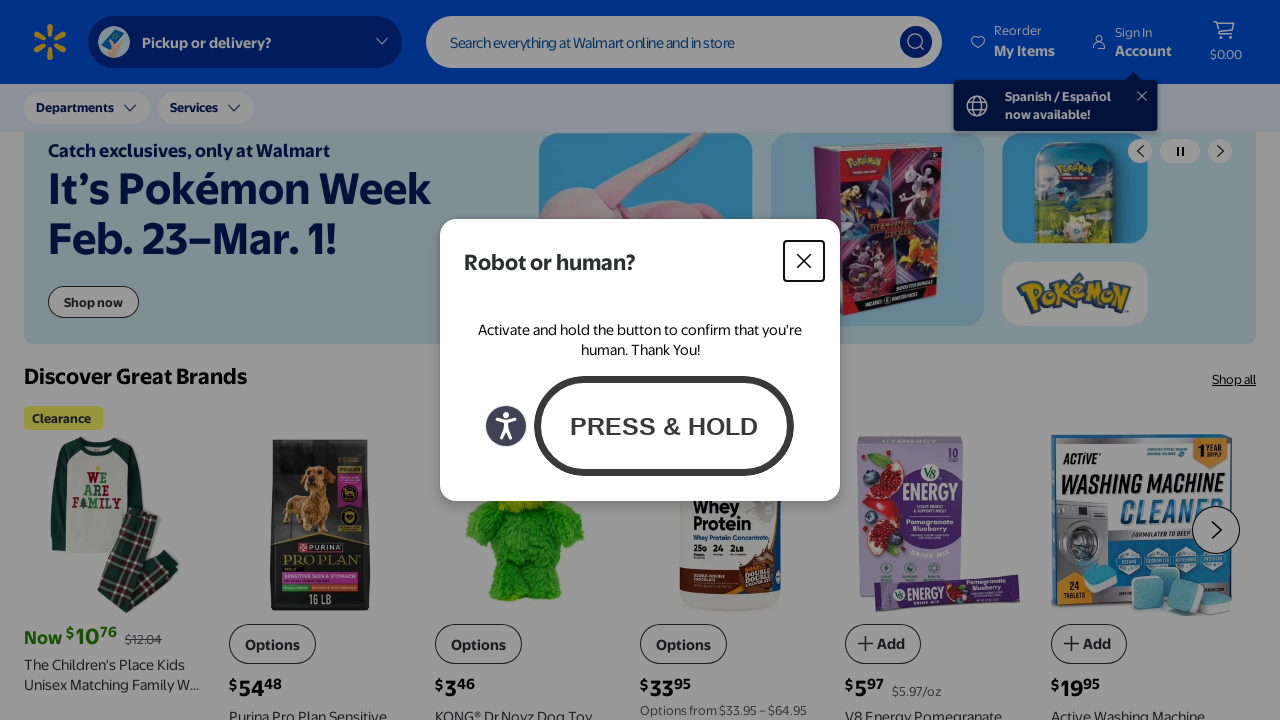

Retrieved text content from link 3: 'ReorderMy Items'
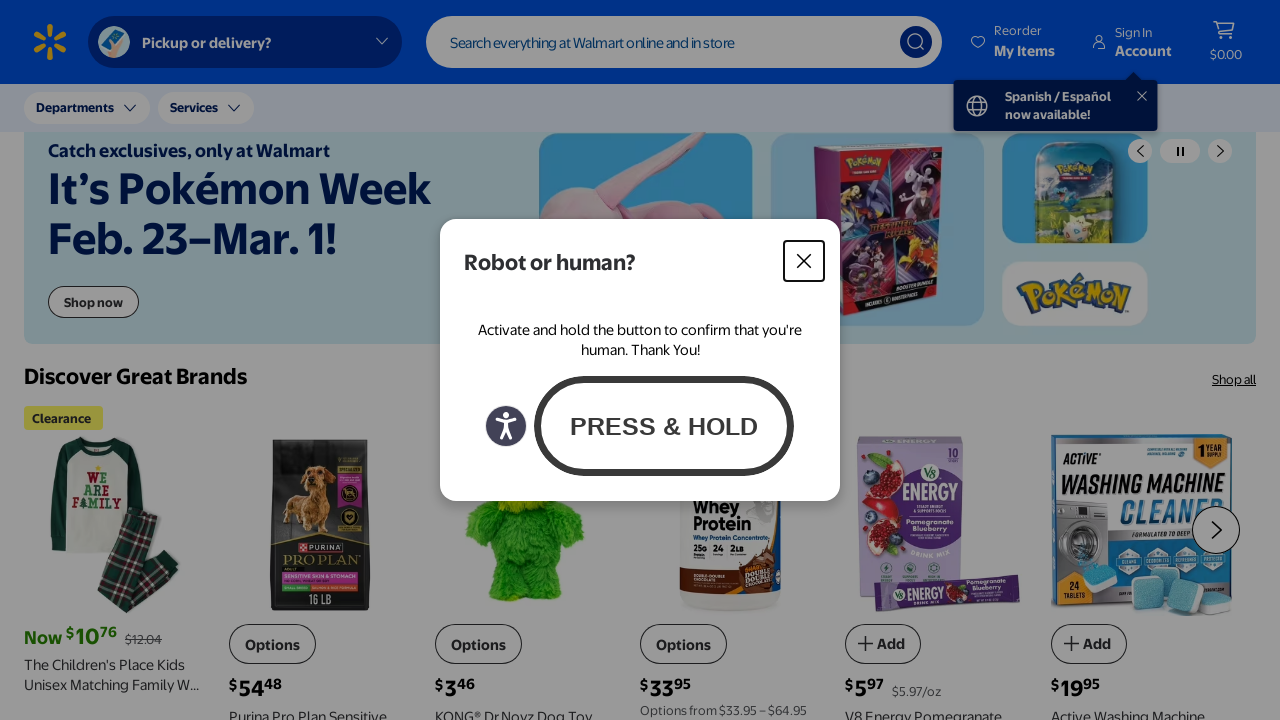

Added link 'ReorderMy Items' to visited set
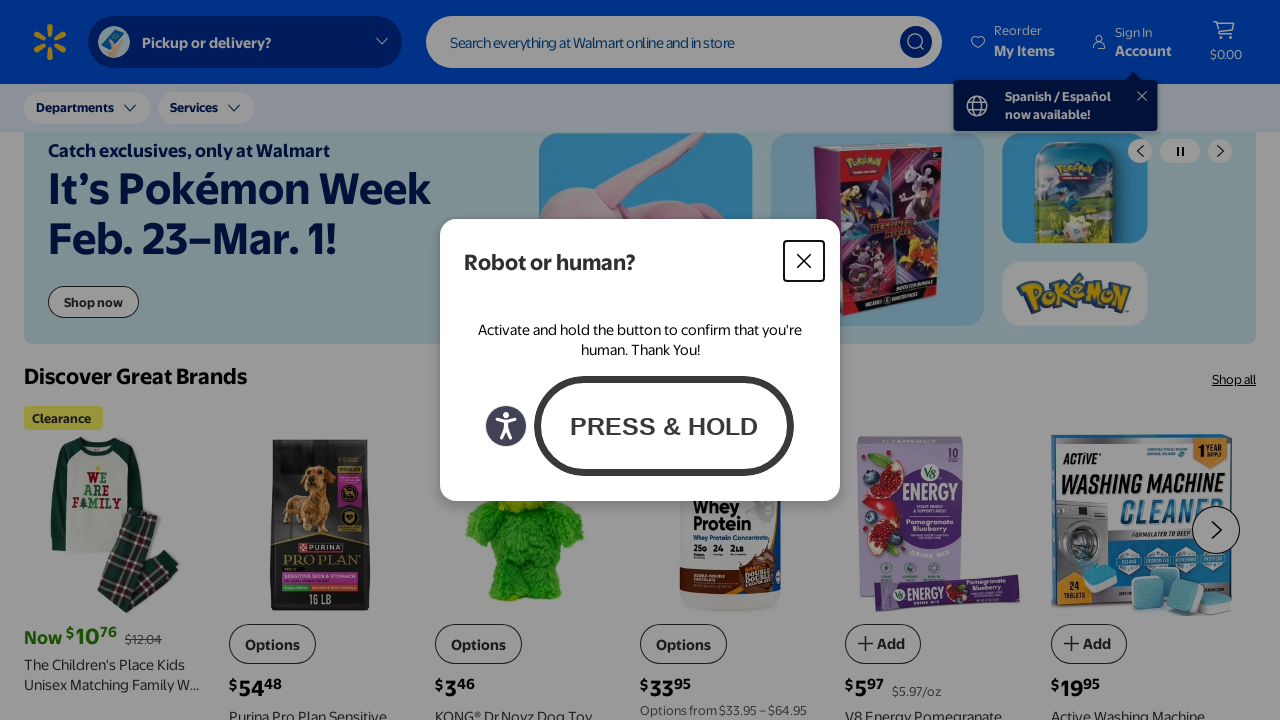

Exception occurred processing link 3: Locator.click: Timeout 5000ms exceeded.
Call log:
  - waiting for locator("a:visible").nth(2)
  -     - locator resolved to <a role="button" href="/my-items" aria-haspopup="true" aria-expanded="false" data-dca-id="L:87A208F9E9" data-dca-name="Reorder my items" link-identifier="Reorder my items" data-dca-event="__DCA_EVENT_TBD__" data-dca-intent="__DCA_INTENT_TBD__" class="flex items-center no-underline desktop-header-trigger lh-title lh-solid redesign-nav-v2 white hover-bg-navy">…</a>
  -   - attempting click action
  -     2 × waiting for element to be visible, enabled and stable
  -       - element is visible, enabled and stable
  -       - scrolling into view if needed
  -       - done scrolling
  -       - <div class="w__0u_ w_tdeO"></div> from <div>…</div> subtree intercepts pointer events
  -     - retrying click action
  -     - waiting 20ms
  -     2 × waiting for element to be visible, enabled and stable
  -       - element is visible, enabled and stable
  -       - scrolling into view if needed
  -       - done scrolling
  -       - <div class="w__0u_ w_tdeO"></div> from <div>…</div> subtree intercepts pointer events
  -     - retrying click action
  -       - waiting 100ms
  -     9 × waiting for element to be visible, enabled and stable
  -       - element is visible, enabled and stable
  -       - scrolling into view if needed
  -       - done scrolling
  -       - <div class="w__0u_ w_tdeO"></div> from <div>…</div> subtree intercepts pointer events
  -     - retrying click action
  -       - waiting 500ms
 at (1014, 42) on a:visible >> nth=2
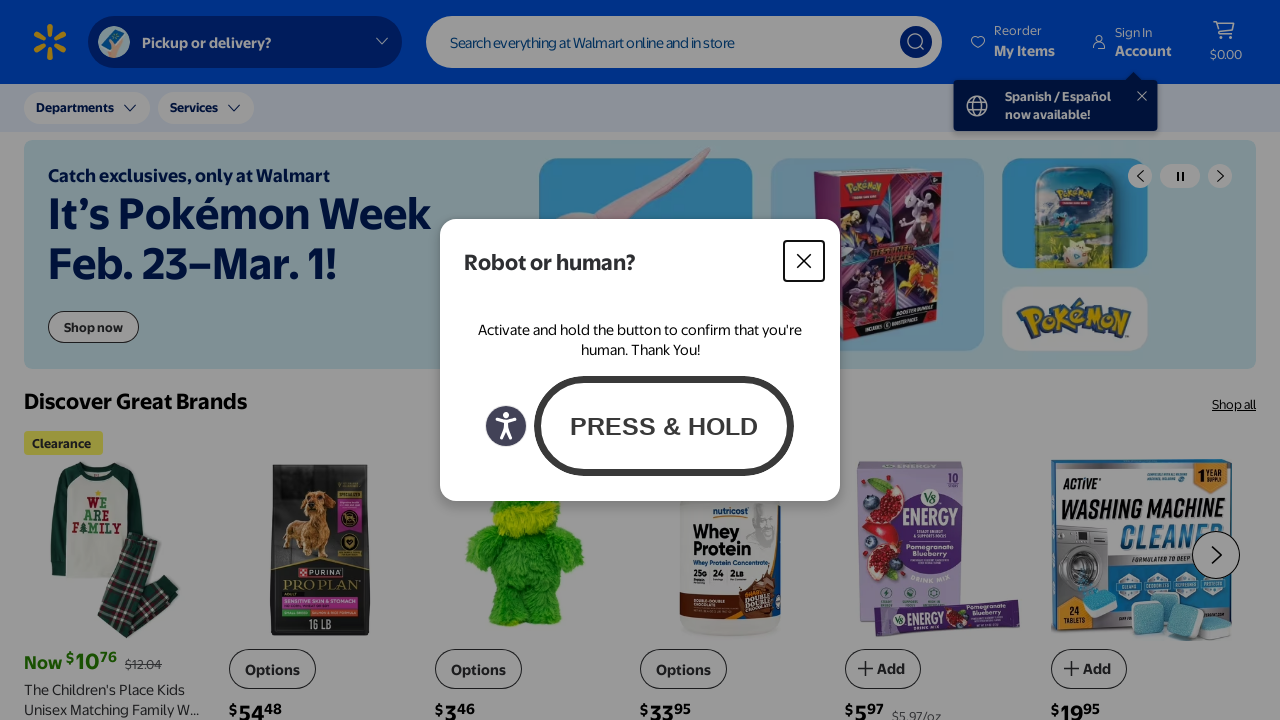

Retrieved text content from link 4: 'Sign InAccount'
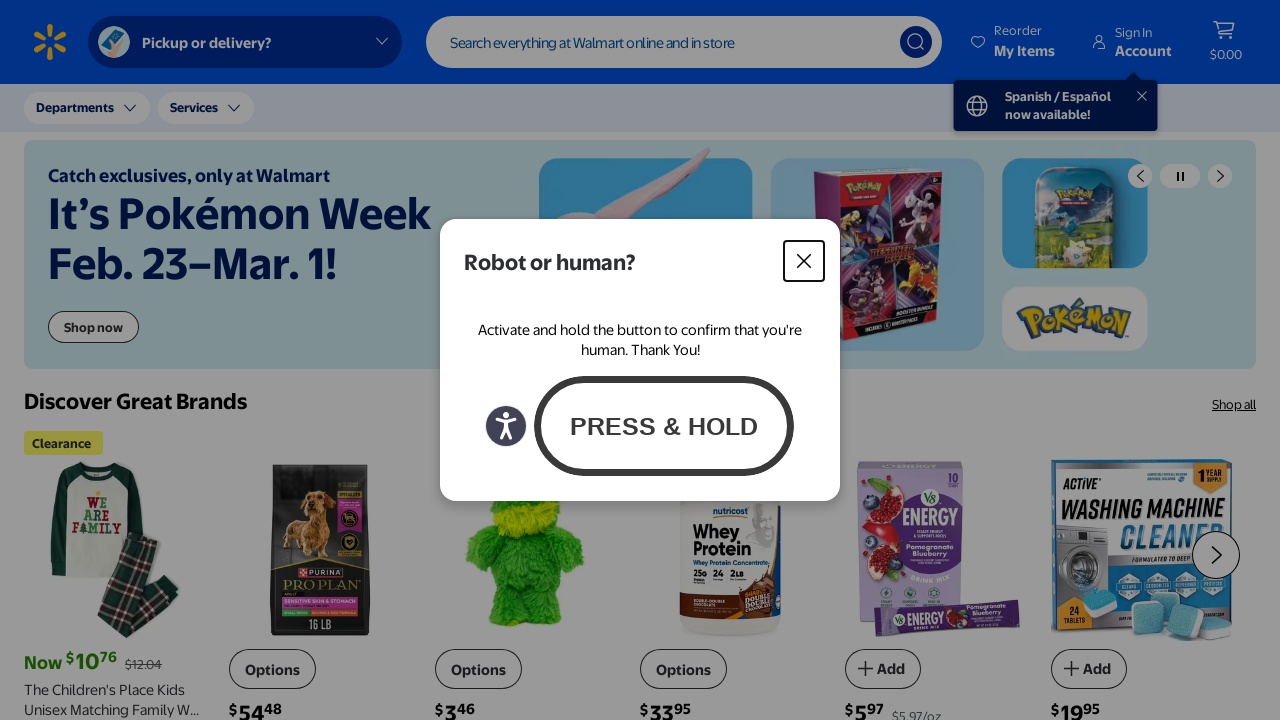

Added link 'Sign InAccount' to visited set
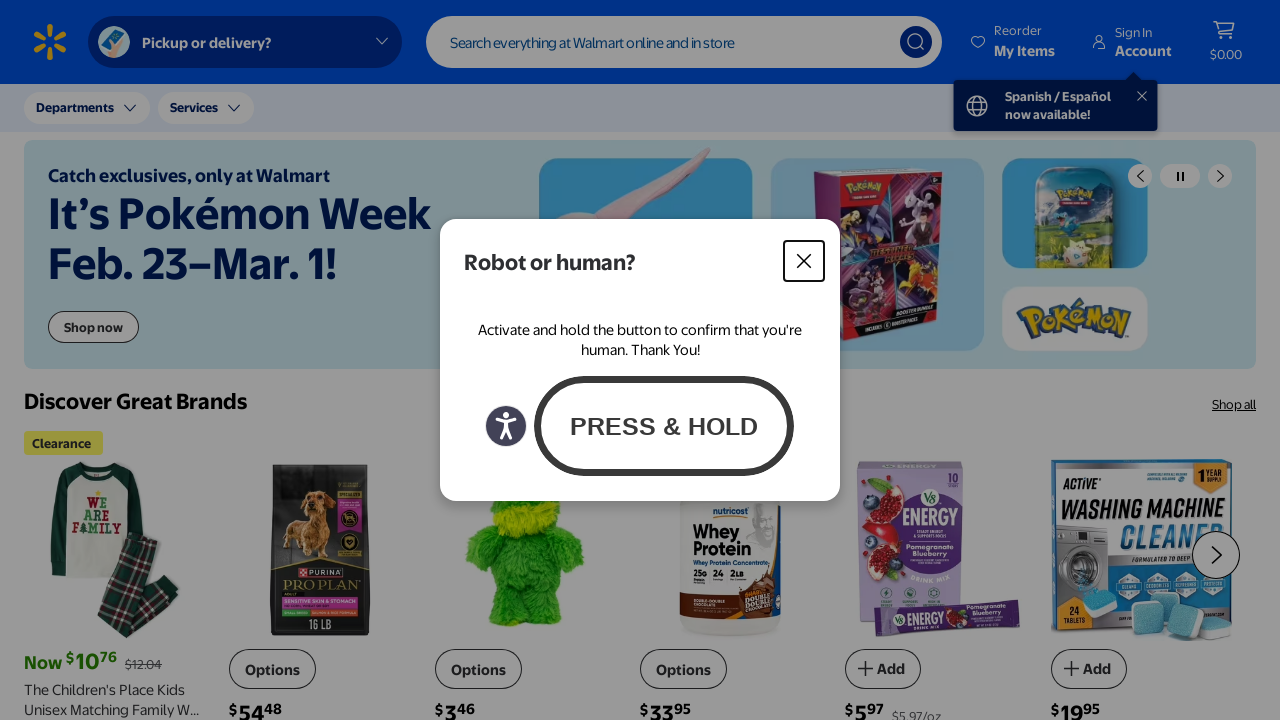

Exception occurred processing link 4: Locator.click: Timeout 5000ms exceeded.
Call log:
  - waiting for locator("a:visible").nth(3)
  -     - locator resolved to <a role="button" aria-haspopup="true" aria-expanded="false" data-dca-name="Account" link-identifier="Account" data-dca-id="L:87A208F9E9" data-dca-event="__DCA_EVENT_TBD__" data-dca-intent="__DCA_INTENT_TBD__" class="flex items-center no-underline desktop-header-trigger lh-title lh-solid redesign-nav-v2 white hover-bg-navy" href="https://identity.walmart.com/account/login?client_id=5f3fb121-076a-45f6-9587-249f0bc160ff&redirect_uri=https%3A%2F%2Fwww.walmart.com%2Faccount%2FverifyToken&scope=openid+…>…</a>
  -   - attempting click action
  -     2 × waiting for element to be visible, enabled and stable
  -       - element is visible, enabled and stable
  -       - scrolling into view if needed
  -       - done scrolling
  -       - <div class="w__0u_ w_tdeO"></div> from <div>…</div> subtree intercepts pointer events
  -     - retrying click action
  -     - waiting 20ms
  -     2 × waiting for element to be visible, enabled and stable
  -       - element is visible, enabled and stable
  -       - scrolling into view if needed
  -       - done scrolling
  -       - <div class="w__0u_ w_tdeO"></div> from <div>…</div> subtree intercepts pointer events
  -     - retrying click action
  -       - waiting 100ms
  -     9 × waiting for element to be visible, enabled and stable
  -       - element is visible, enabled and stable
  -       - scrolling into view if needed
  -       - done scrolling
  -       - <div class="w__0u_ w_tdeO"></div> from <div>…</div> subtree intercepts pointer events
  -     - retrying click action
  -       - waiting 500ms
 at (1134, 42) on a:visible >> nth=3
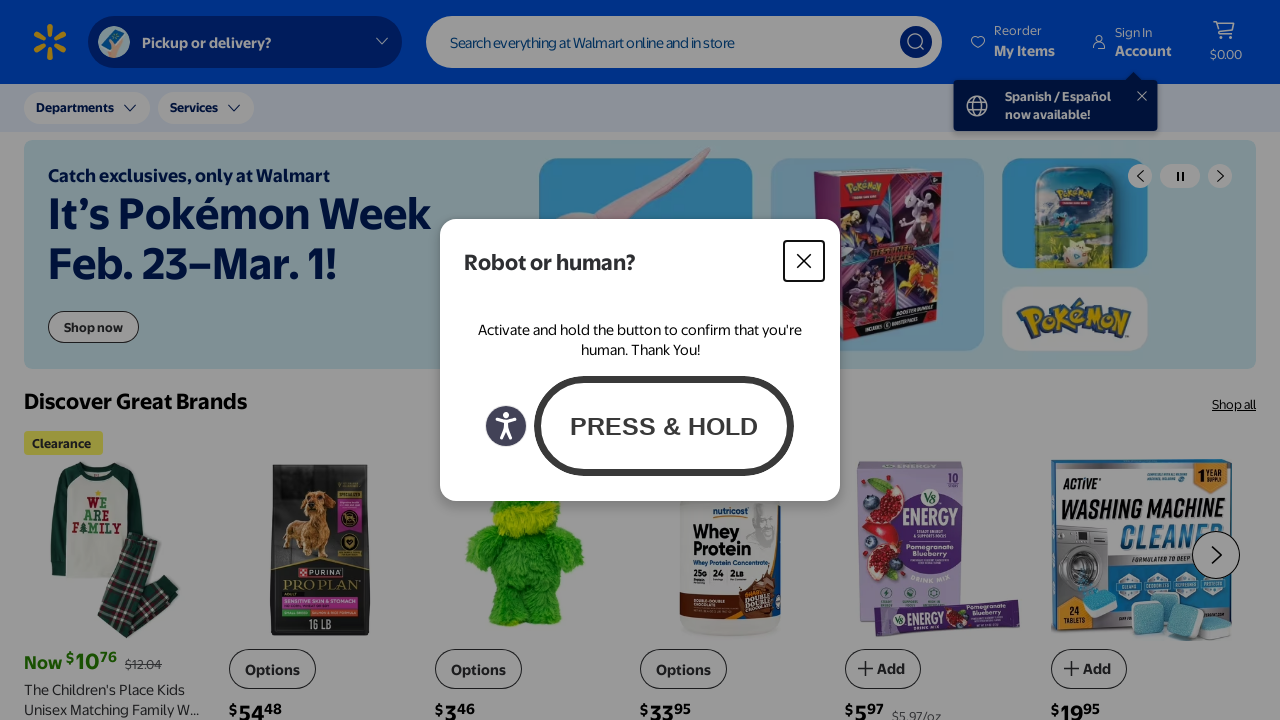

Retrieved text content from link 5: ''
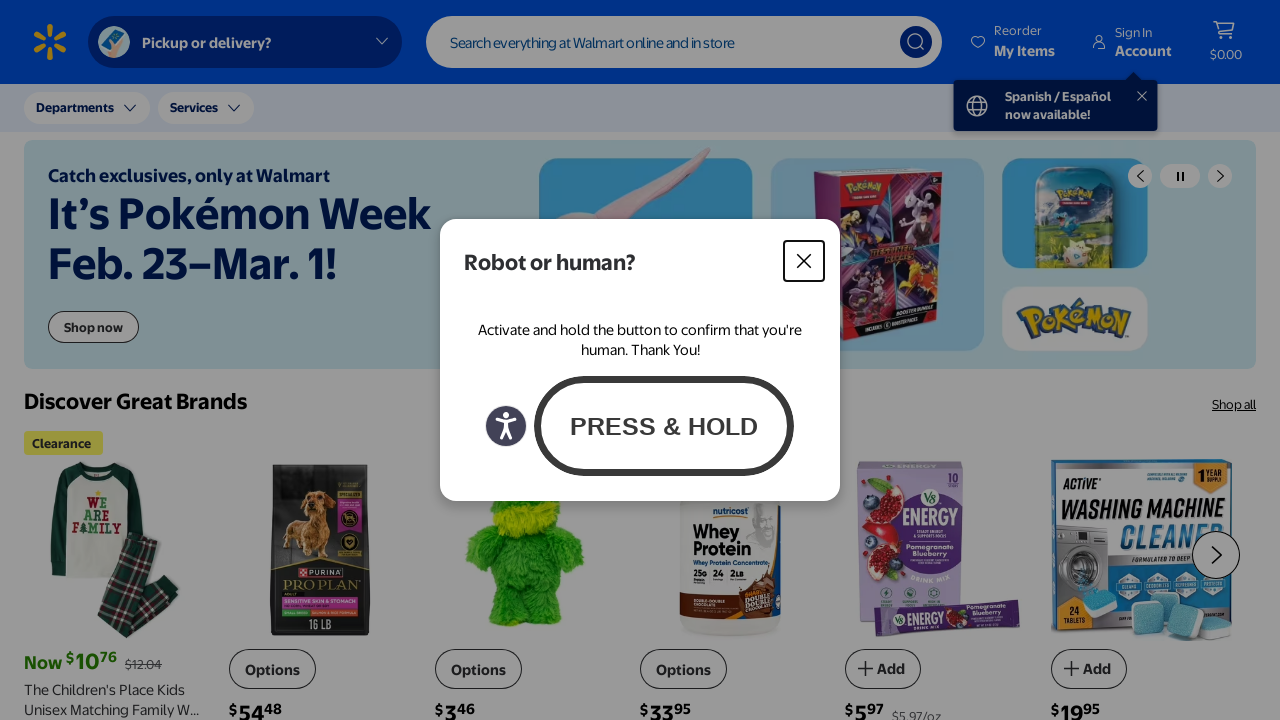

Skipped link (already visited or empty text)
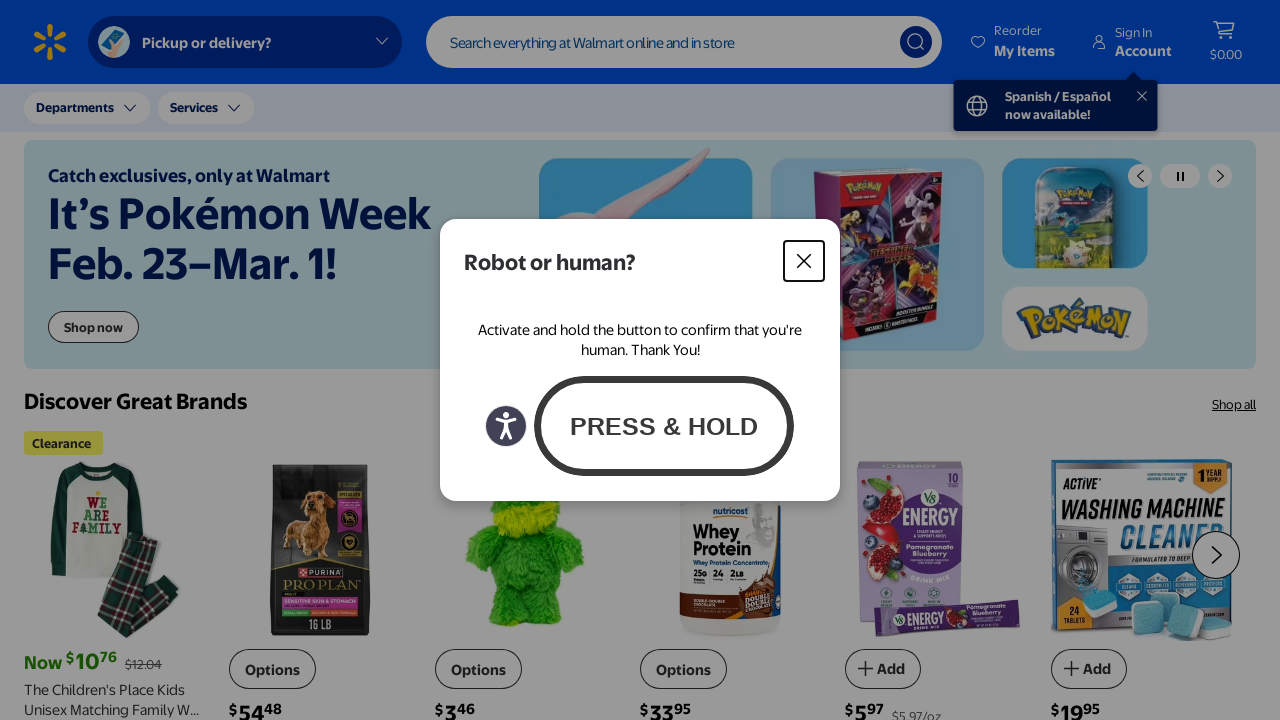

Retrieved text content from link 6: ''
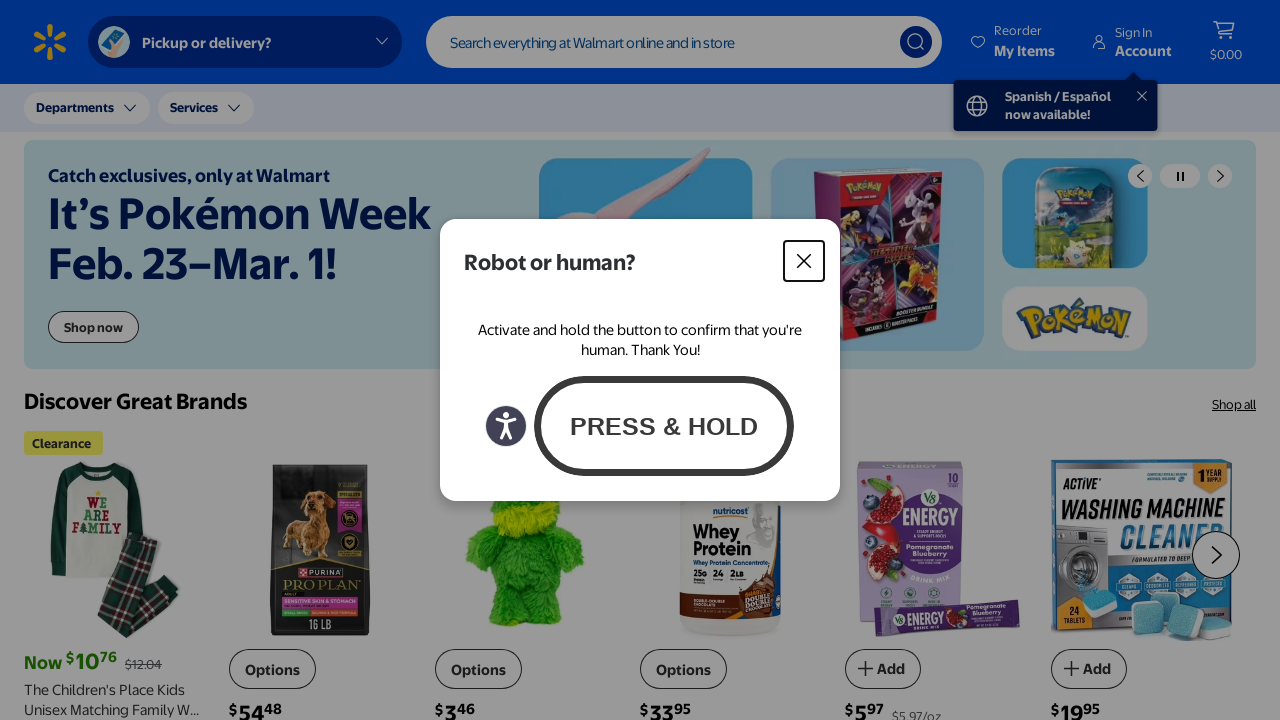

Skipped link (already visited or empty text)
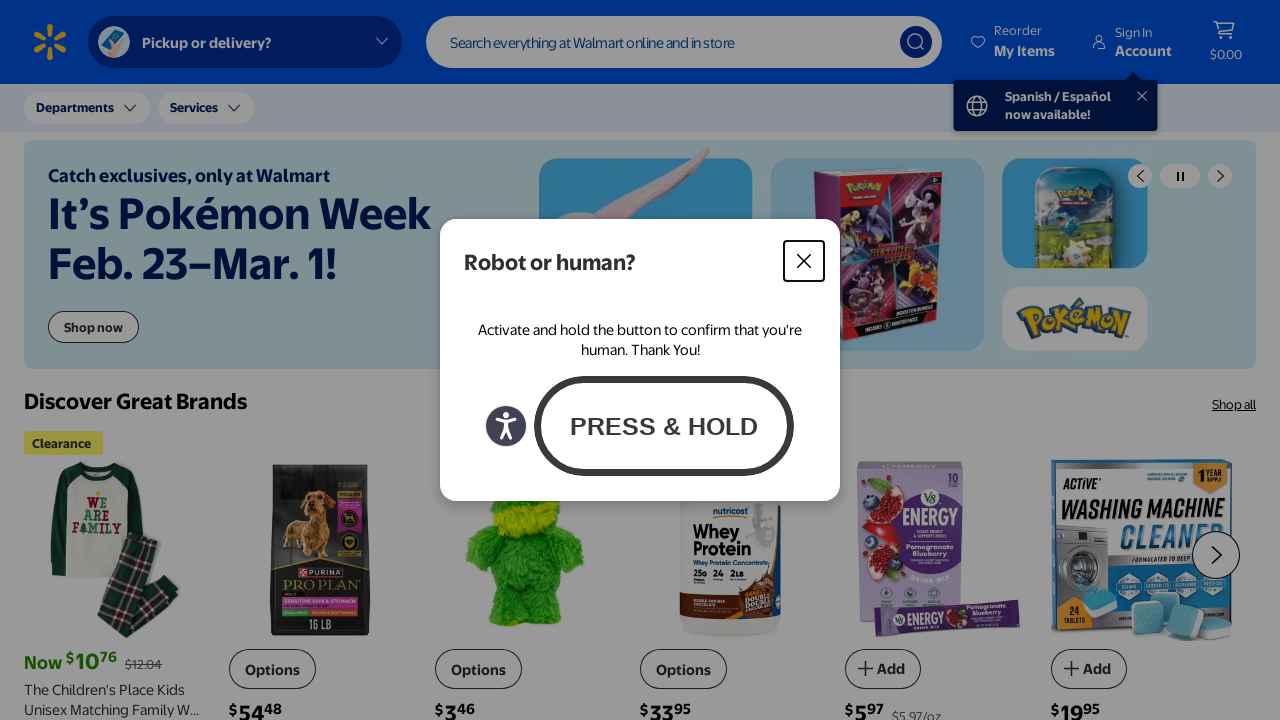

Retrieved text content from link 7: 'Shop now'
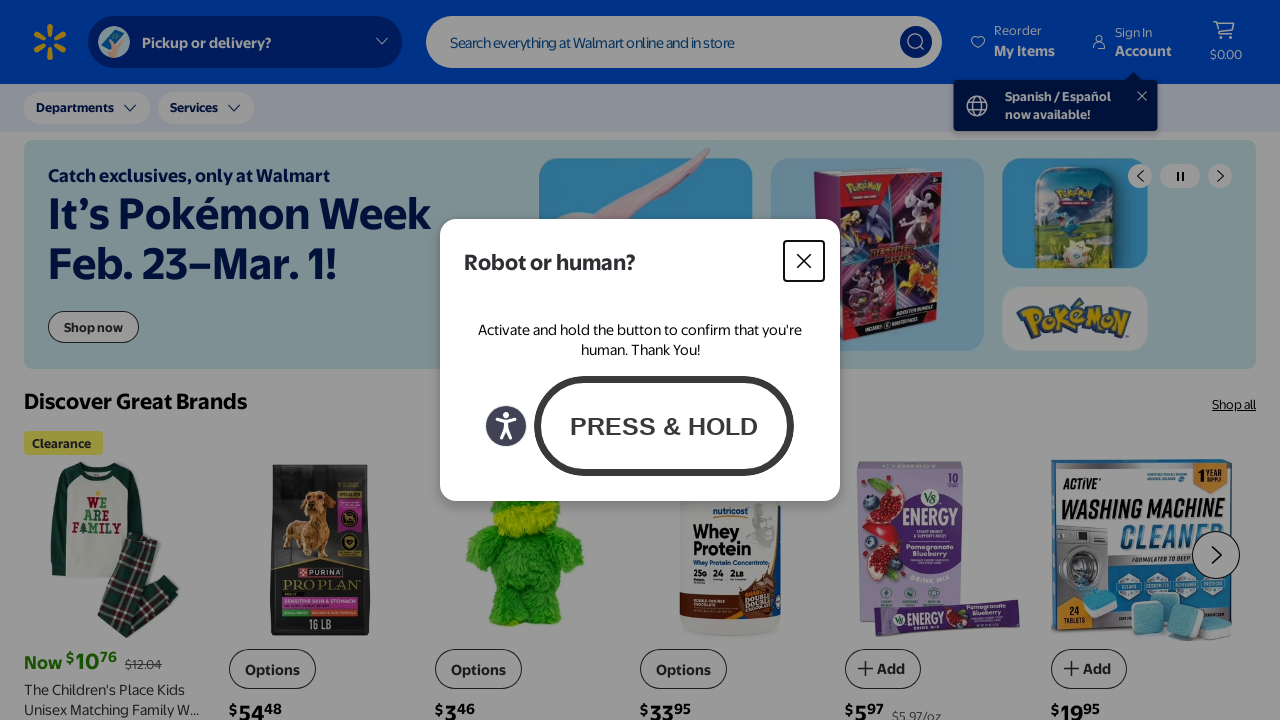

Added link 'Shop now' to visited set
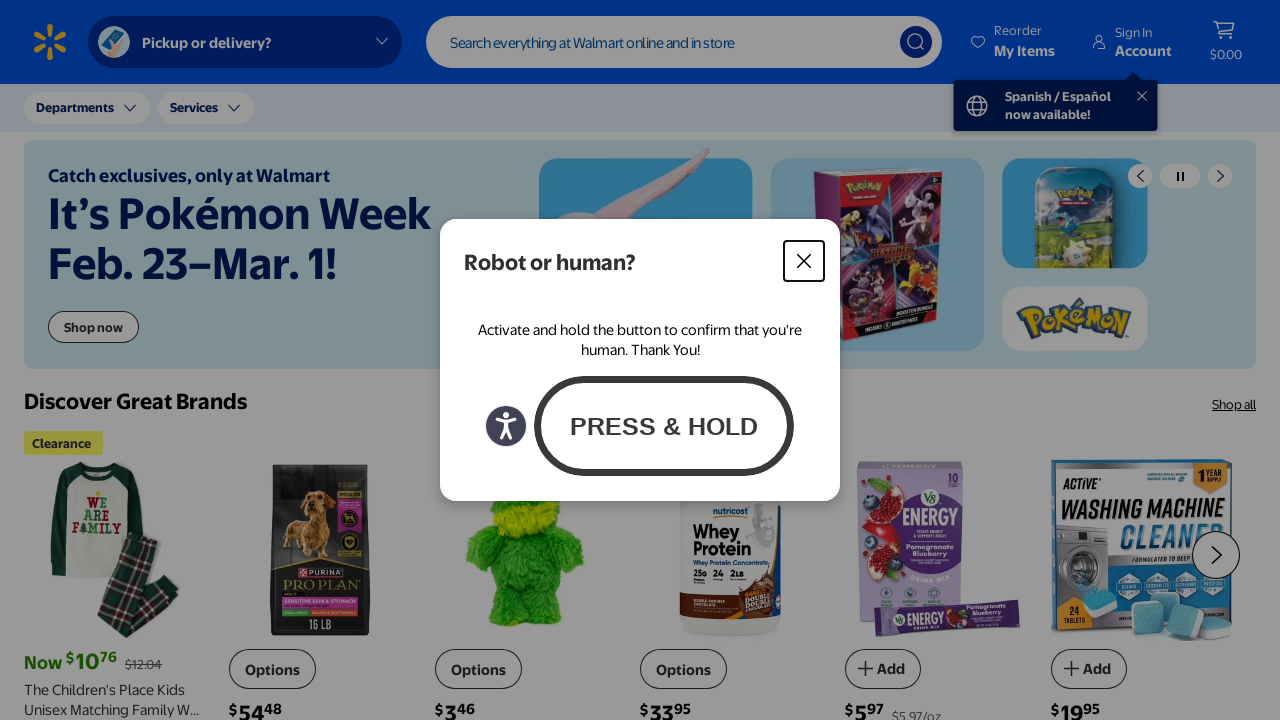

Exception occurred processing link 7: Locator.click: Timeout 5000ms exceeded.
Call log:
  - waiting for locator("a:visible").nth(6)
  -     - locator resolved to <a data-dca-intent="select" data-dca-event="unknown" link-identifier="Shop now" data-dca-id="L:FC6DB059E6" id="link-Shopnow-PrismAdjustableCardCarousel-contentZone3-LYdPCyut-card-0" title="Shop now-It’s Pokémon Week Feb. 23–Mar. 1!-Catch exclusives, only at Walmart" class="z-2 nowrap link mt4-xl mt3 mr4-xl mr3 no-underline br-pill br-pill-cta dark-gray bg-white flex items-center b f6 h3 ph3" aria-labelledby="link-Shopnow-PrismAdjustableCardCarousel-contentZone3-LYdPCyut-card-0 heading-PrismAdjust…>…</a>
  -   - attempting click action
  -     2 × waiting for element to be visible, enabled and stable
  -       - element is visible, enabled and stable
  -       - scrolling into view if needed
  -       - done scrolling
  -       - <div class="w__0u_ w_tdeO"></div> from <div>…</div> subtree intercepts pointer events
  -     - retrying click action
  -     - waiting 20ms
  -     2 × waiting for element to be visible, enabled and stable
  -       - element is visible, enabled and stable
  -       - scrolling into view if needed
  -       - done scrolling
  -       - <div class="w__0u_ w_tdeO"></div> from <div>…</div> subtree intercepts pointer events
  -     - retrying click action
  -       - waiting 100ms
  -     - waiting for element to be visible, enabled and stable
  -   - element was detached from the DOM, retrying
  -     - locator resolved to <a data-dca-intent="select" data-dca-event="unknown" link-identifier="Shop now" data-dca-id="L:FC6DB059E6" id="link-Shopnow-PrismAdjustableCardCarousel-contentZone3-LYdPCyut-card-0" title="Shop now-It’s Pokémon Week Feb. 23–Mar. 1!-Catch exclusives, only at Walmart" class="z-2 nowrap link mt4-xl mt3 mr4-xl mr3 no-underline br-pill br-pill-cta dark-gray bg-white flex items-center b f6 h3 ph3" aria-labelledby="link-Shopnow-PrismAdjustableCardCarousel-contentZone3-LYdPCyut-card-0 heading-PrismAdjust…>…</a>
  -   - attempting click action
  -     2 × waiting for element to be visible, enabled and stable
  -       - element is visible, enabled and stable
  -       - scrolling into view if needed
  -       - done scrolling
  -       - <div class="w__0u_ w_tdeO"></div> from <div>…</div> subtree intercepts pointer events
  -     - retrying click action
  -     - waiting 20ms
  -     2 × waiting for element to be visible, enabled and stable
  -       - element is visible, enabled and stable
  -       - scrolling into view if needed
  -       - done scrolling
  -       - <div class="w__0u_ w_tdeO"></div> from <div>…</div> subtree intercepts pointer events
  -     - retrying click action
  -       - waiting 100ms
  -     8 × waiting for element to be visible, enabled and stable
  -       - element is visible, enabled and stable
  -       - scrolling into view if needed
  -       - done scrolling
  -       - <div class="w__0u_ w_tdeO"></div> from <div>…</div> subtree intercepts pointer events
  -     - retrying click action
  -       - waiting 500ms
 at (94, 17) on a:visible >> nth=6
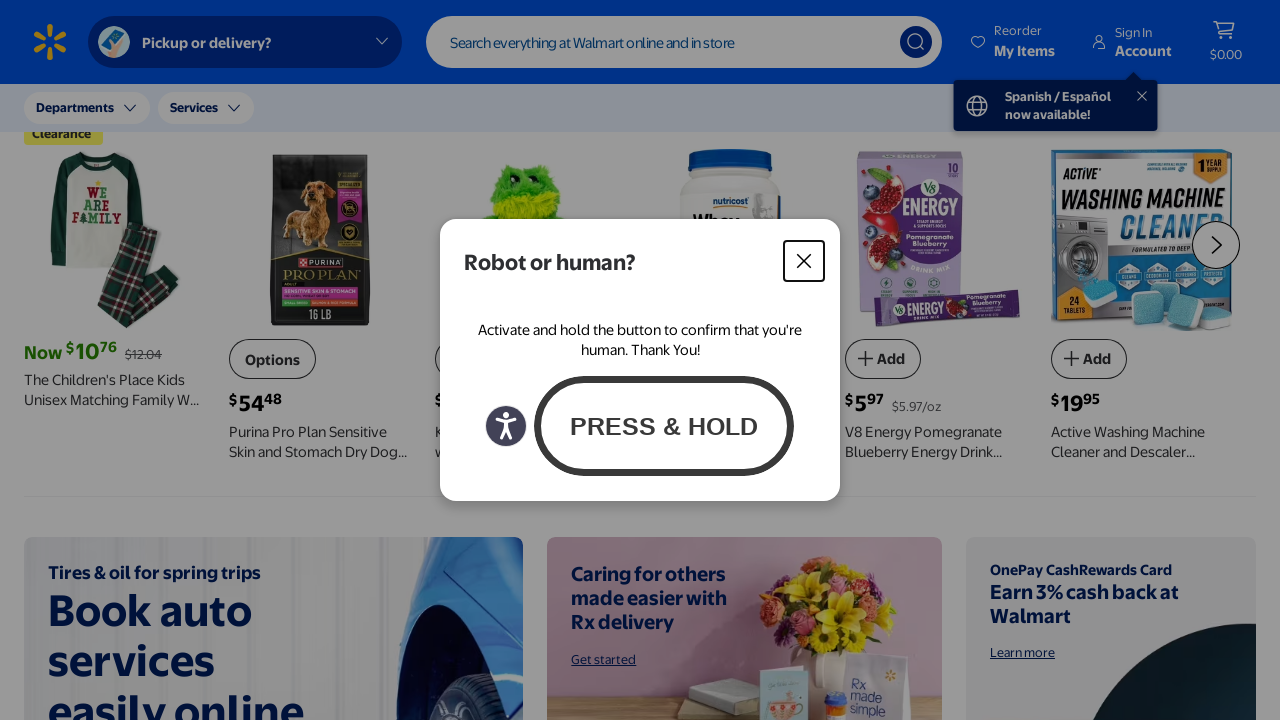

Retrieved text content from link 8: 'Shop now'
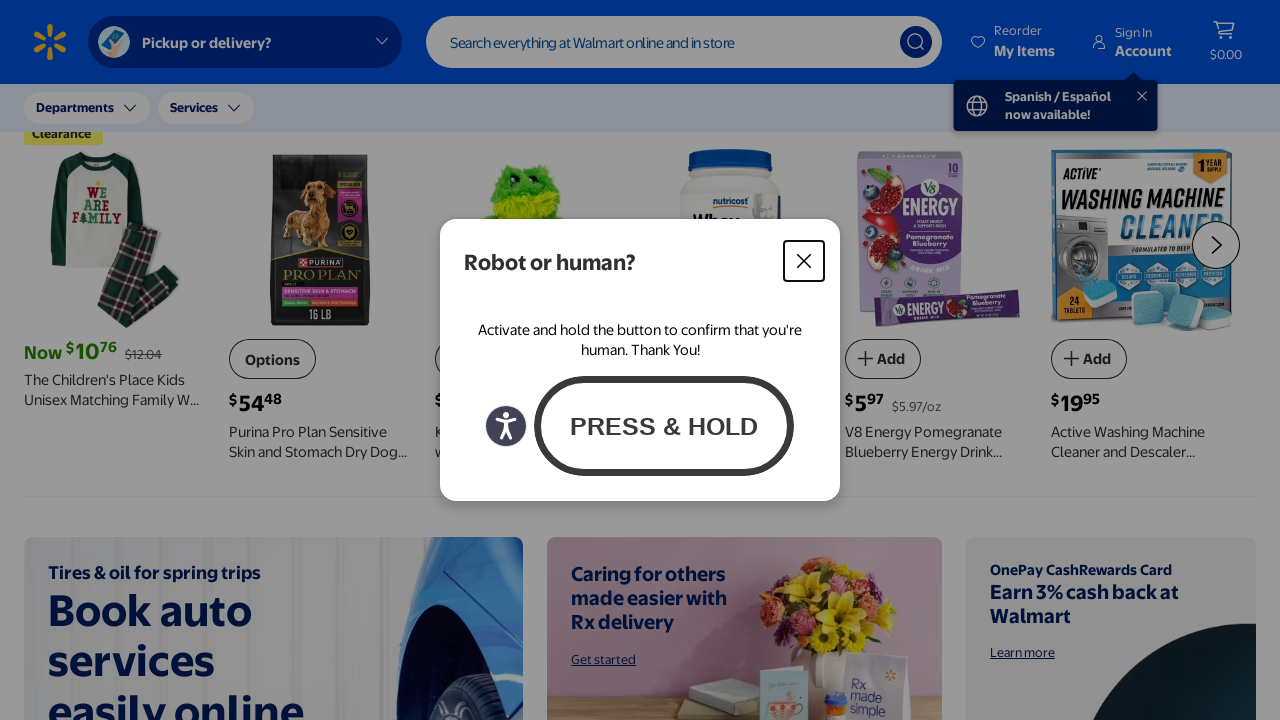

Skipped link (already visited or empty text)
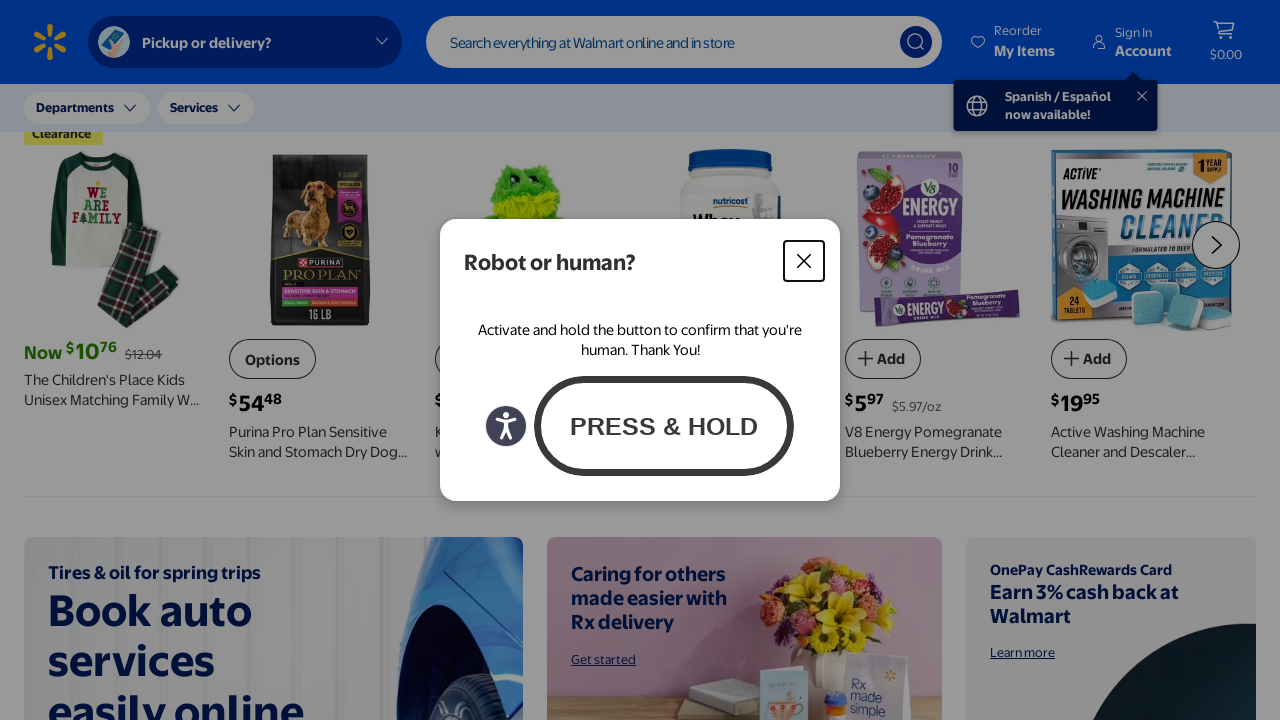

Retrieved text content from link 9: 'Try Walmart+ now'
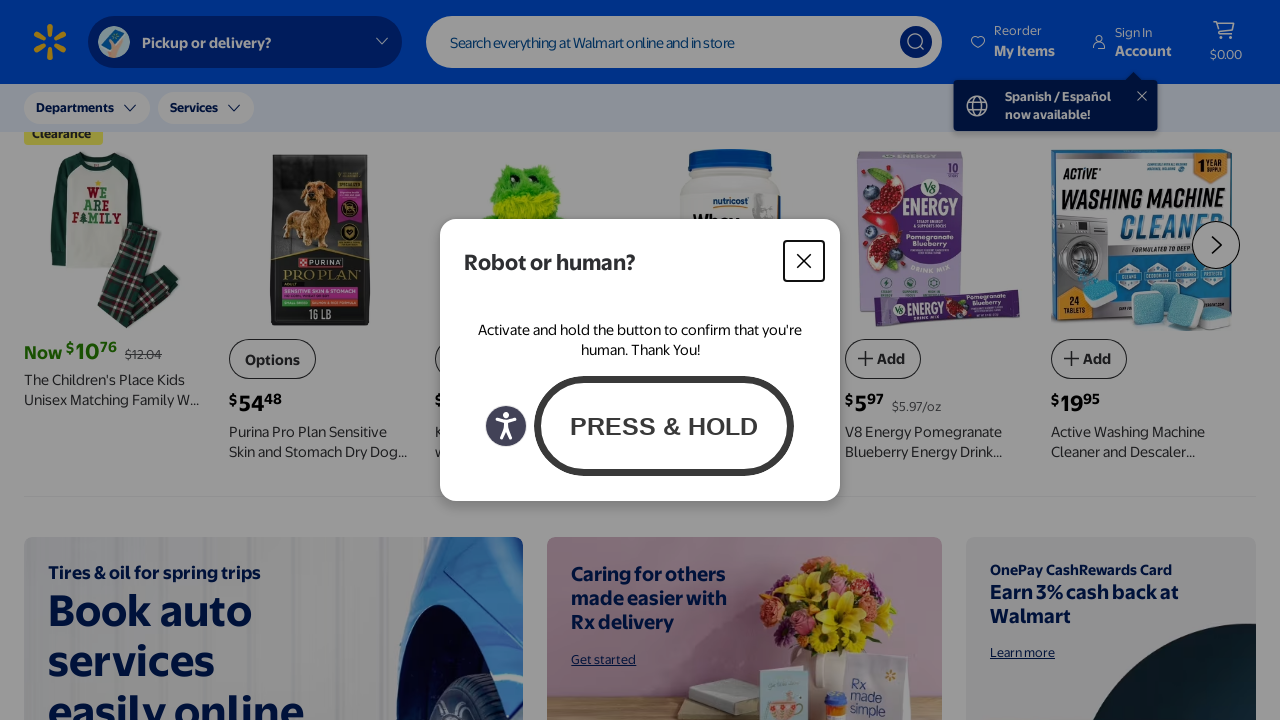

Added link 'Try Walmart+ now' to visited set
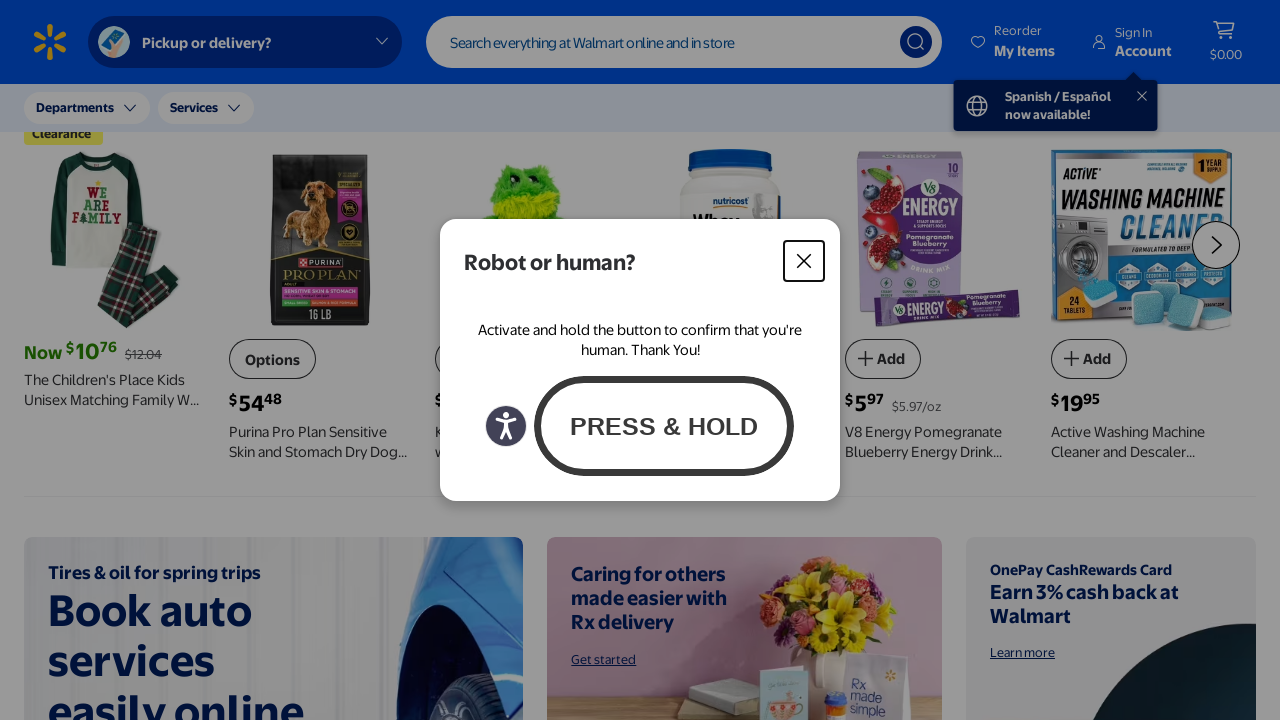

Exception occurred processing link 9: Locator.click: Timeout 5000ms exceeded.
Call log:
  - waiting for locator("a:visible").nth(8)
  -     - locator resolved to <a data-dca-intent="select" data-dca-event="unknown" data-dca-id="L:FC6DB059E6" link-identifier="Try Walmart+ now" title="Try Walmart+ now-A member must-have? Free Shipping.-undefined" id="link-TryWalmartnow-PrismAdjustableCardCarousel-contentZone3-LYdPCyut-card-3" class="z-2 nowrap link mt4-xl mt3 mr4-xl mr3 no-underline br-pill br-pill-cta dark-gray bg-white flex items-center b f6 h3 ph3" aria-labelledby="link-TryWalmartnow-PrismAdjustableCardCarousel-contentZone3-LYdPCyut-card-3 heading-PrismA…>…</a>
  -   - attempting click action
  -     - waiting for element to be visible, enabled and stable
  -     - element is visible, enabled and stable
  -     - scrolling into view if needed
  -     - done scrolling
  -     - <div class="w__0u_ w_tdeO"></div> from <div>…</div> subtree intercepts pointer events
  -   - retrying click action
  -     - waiting for element to be visible, enabled and stable
  -     - element is visible, enabled and stable
  -     - scrolling into view if needed
  -     - done scrolling
  -     - element is outside of the viewport
  -   - retrying click action
  -     - waiting 20ms
  -     2 × waiting for element to be visible, enabled and stable
  -       - element is visible, enabled and stable
  -       - scrolling into view if needed
  -       - done scrolling
  -       - <div class="w__0u_ w_tdeO"></div> from <div>…</div> subtree intercepts pointer events
  -     - retrying click action
  -       - waiting 100ms
  -     2 × waiting for element to be visible, enabled and stable
  -       - element is visible, enabled and stable
  -       - scrolling into view if needed
  -       - done scrolling
  -       - <div class="w__0u_ w_tdeO"></div> from <div>…</div> subtree intercepts pointer events
  -     - retrying click action
  -       - waiting 500ms
  -       - waiting for element to be visible, enabled and stable
  -       - element is visible, enabled and stable
  -       - scrolling into view if needed
  -       - done scrolling
  -       - element is outside of the viewport
  -     - retrying click action
  -       - waiting 500ms
  -       - waiting for element to be visible, enabled and stable
  -       - element is visible, enabled and stable
  -       - scrolling into view if needed
  -       - done scrolling
  -       - <div class="w__0u_ w_tdeO"></div> from <div>…</div> subtree intercepts pointer events
  -     - retrying click action
  -       - waiting 500ms
  -       - waiting for element to be visible, enabled and stable
  -       - element is visible, enabled and stable
  -       - scrolling into view if needed
  -       - done scrolling
  -       - <div class="w__0u_ w_tdeO"></div> from <div>…</div> subtree intercepts pointer events
  -     - retrying click action
  -       - waiting 500ms
  -     - waiting for element to be visible, enabled and stable
  -     - element is visible, enabled and stable
  -     - scrolling into view if needed
  -     - done scrolling
  -     - <div class="w__0u_ w_tdeO"></div> from <div>…</div> subtree intercepts pointer events
  -   - retrying click action
  -     - waiting 500ms
 at (118, 17) on a:visible >> nth=8
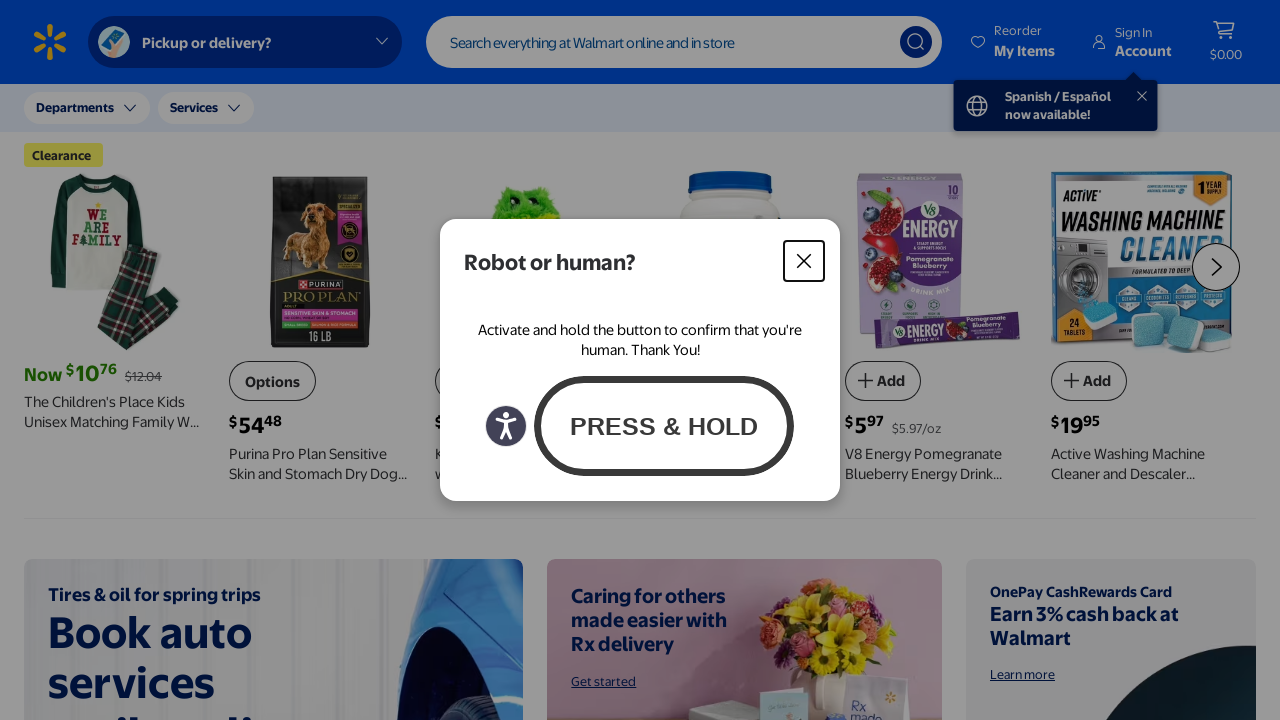

Retrieved text content from link 10: 'Try Walmart+ now'
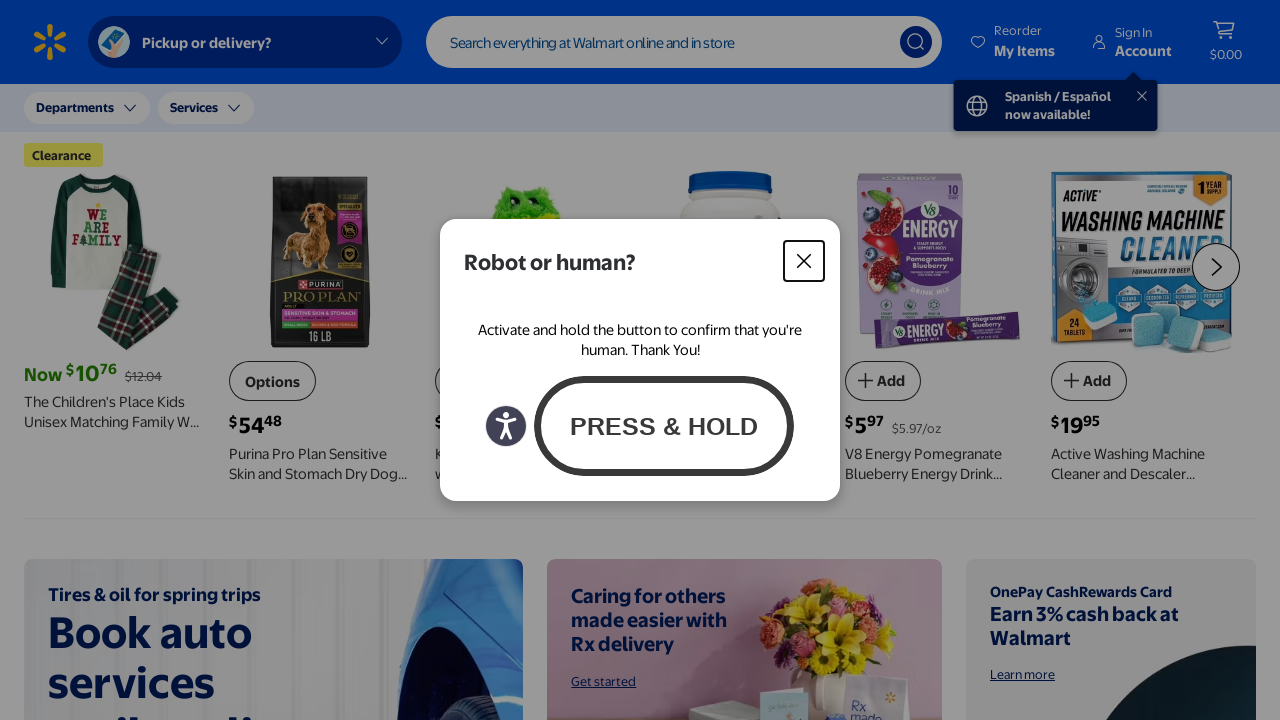

Skipped link (already visited or empty text)
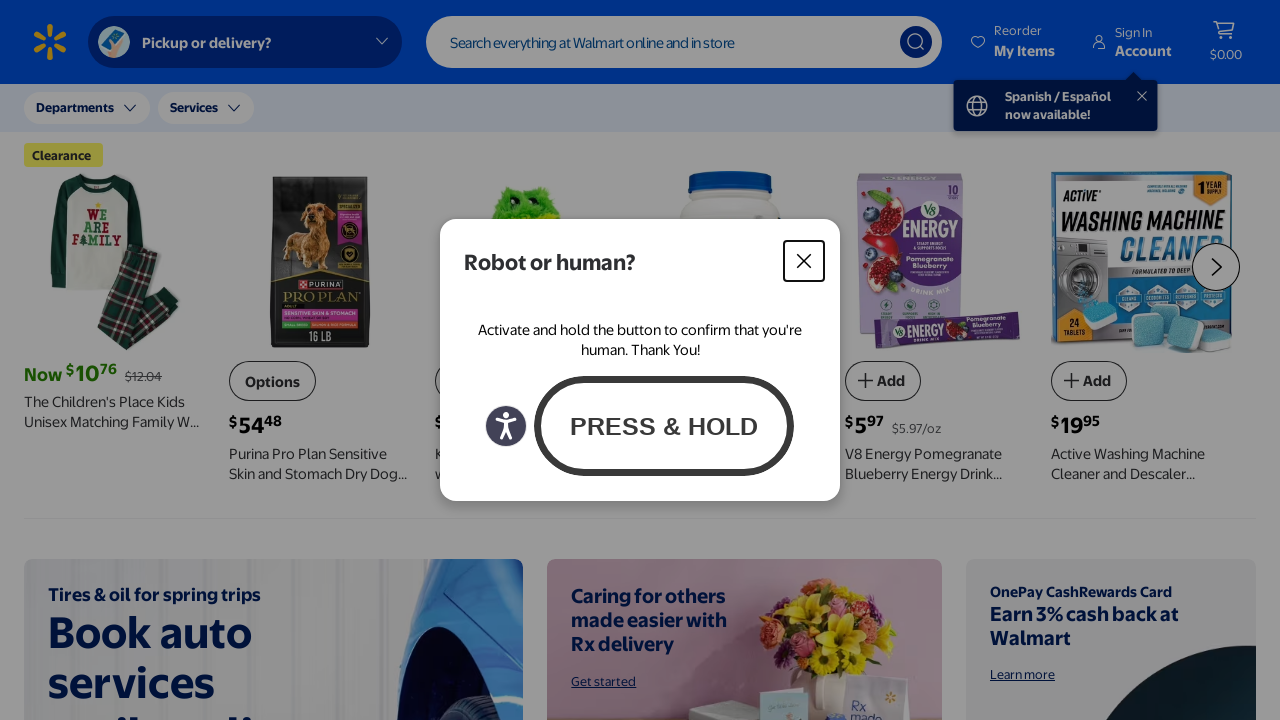

Completed recursive link navigation on Walmart website
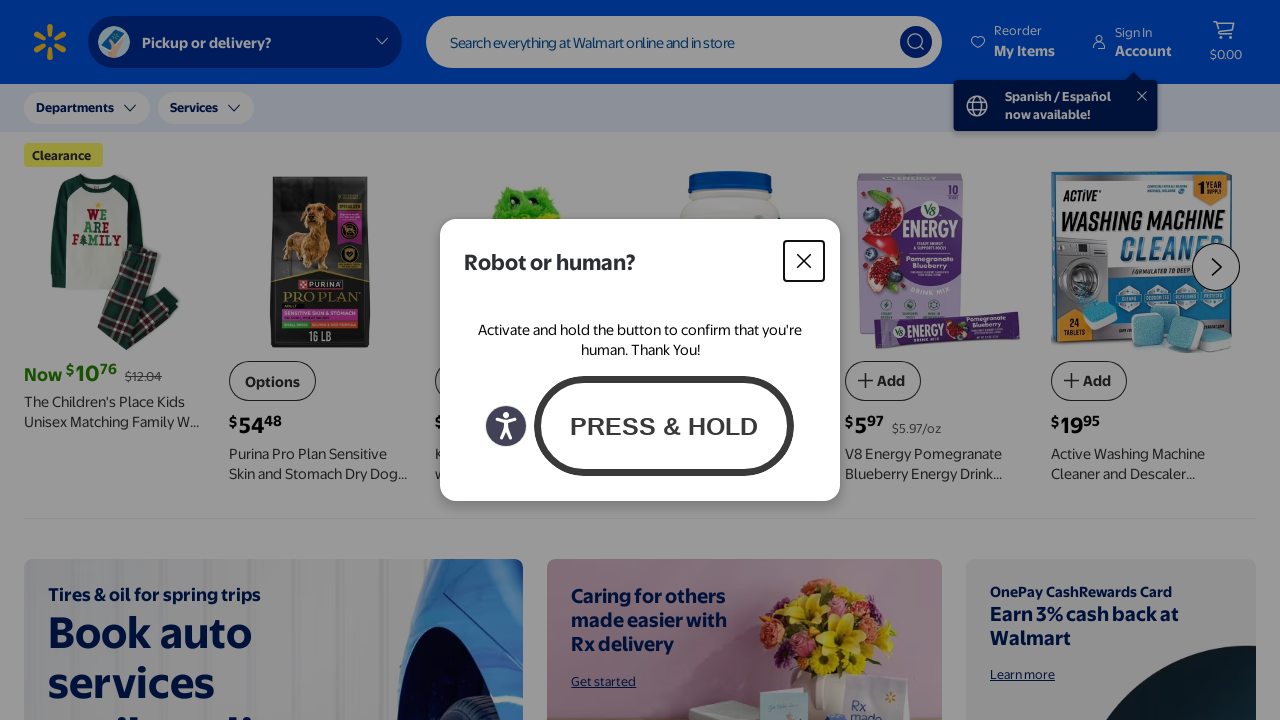

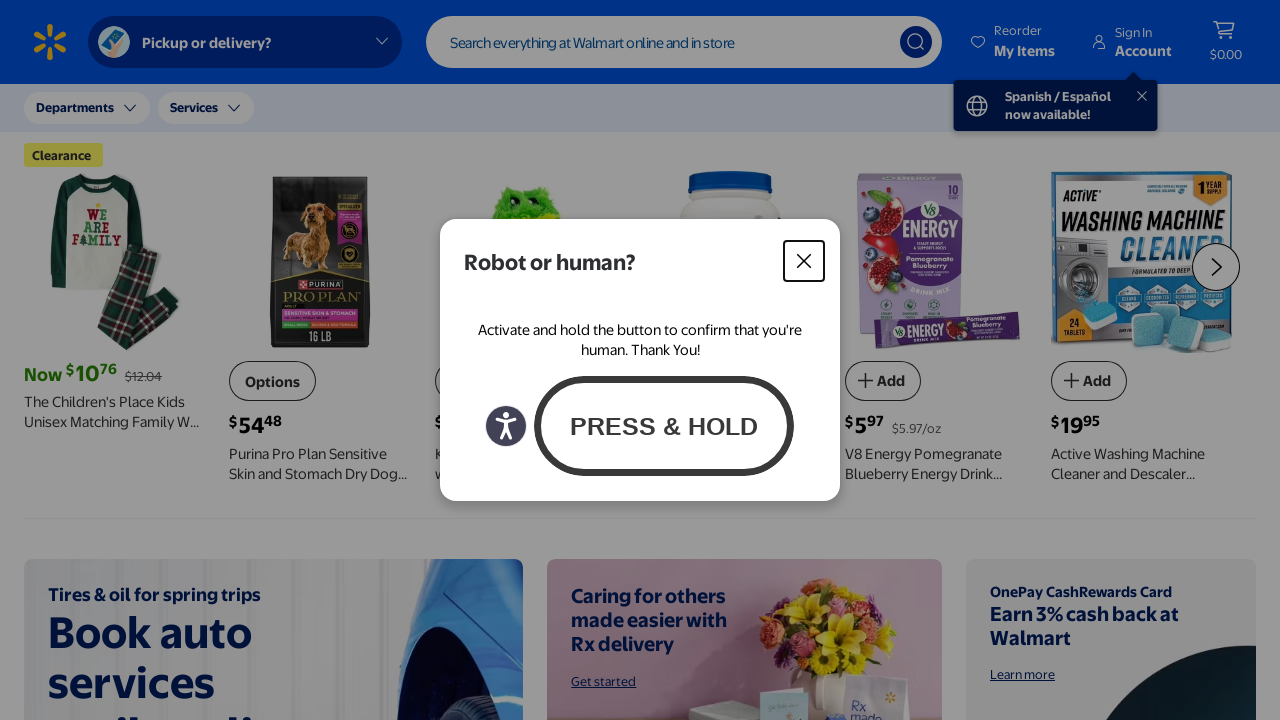